Tests clearing an email input field

Starting URL: https://www.selenium.dev/selenium/web/inputs.html

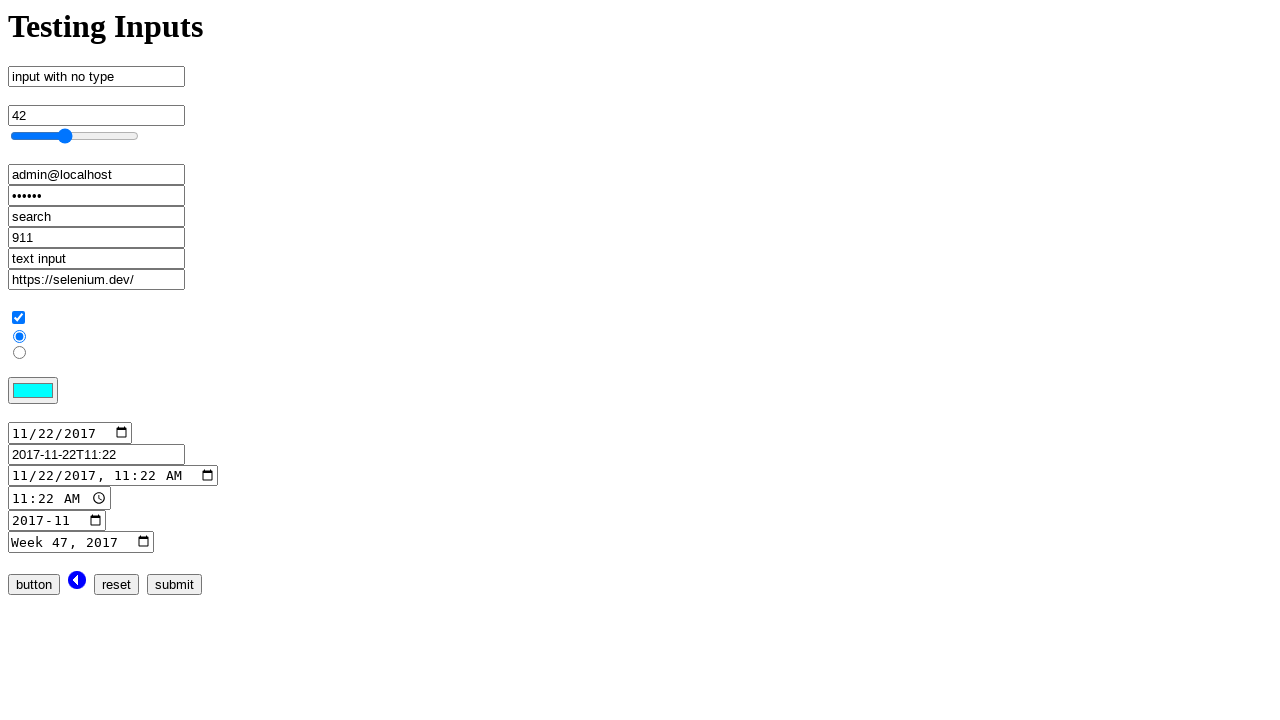

Cleared email input field by filling with empty string on input[name='email_input']
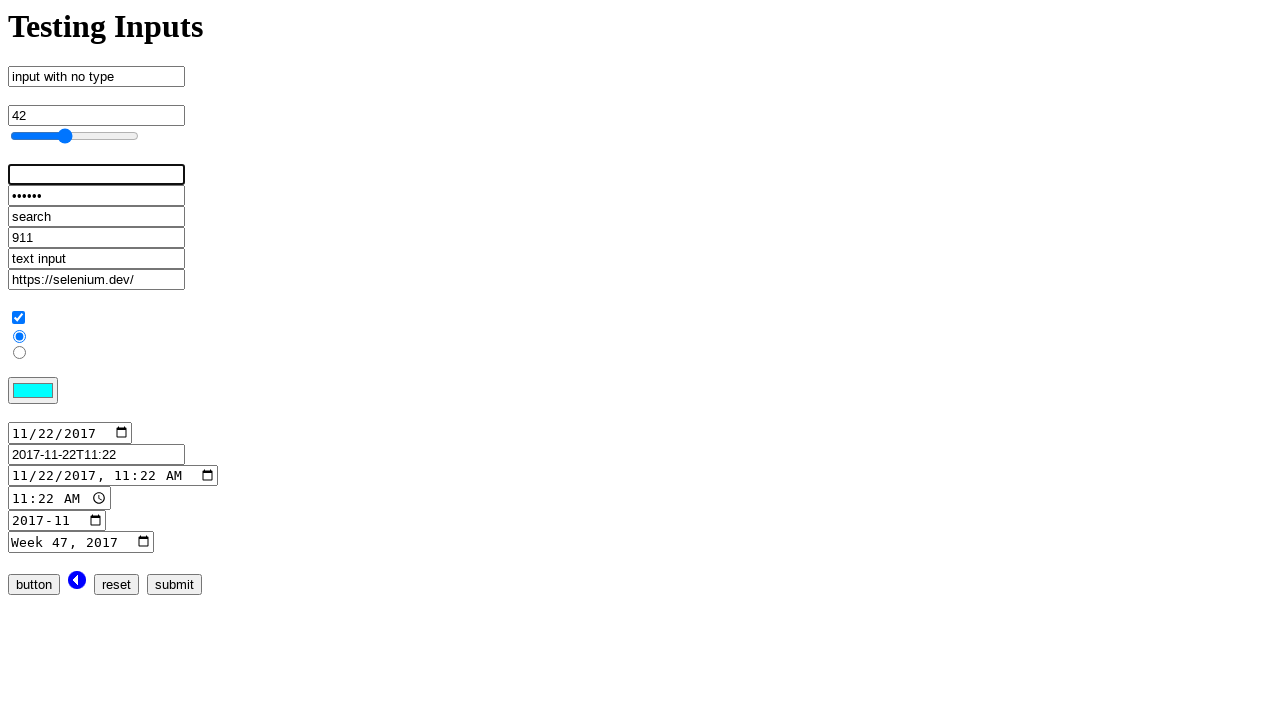

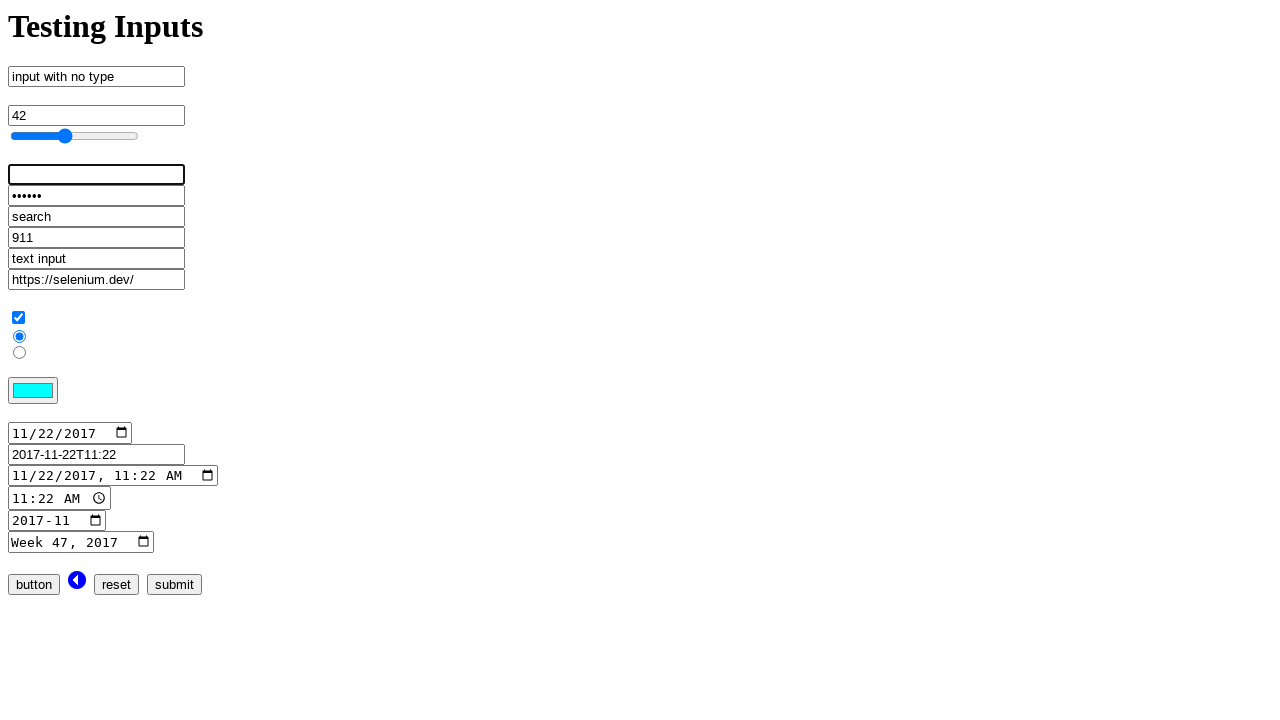